Tests flight booking flow by selecting departure and destination cities, finding flights, and choosing a flight option.

Starting URL: https://blazedemo.com

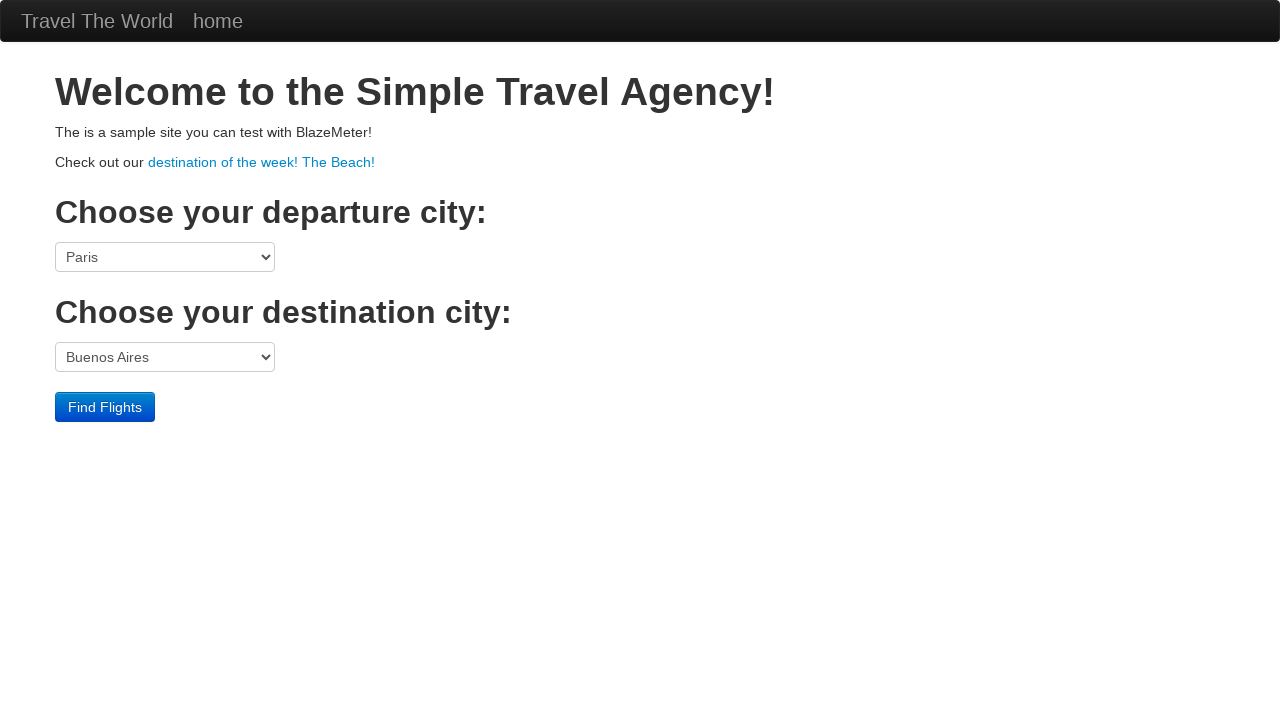

Selected departure city: Paris on select[name='fromPort']
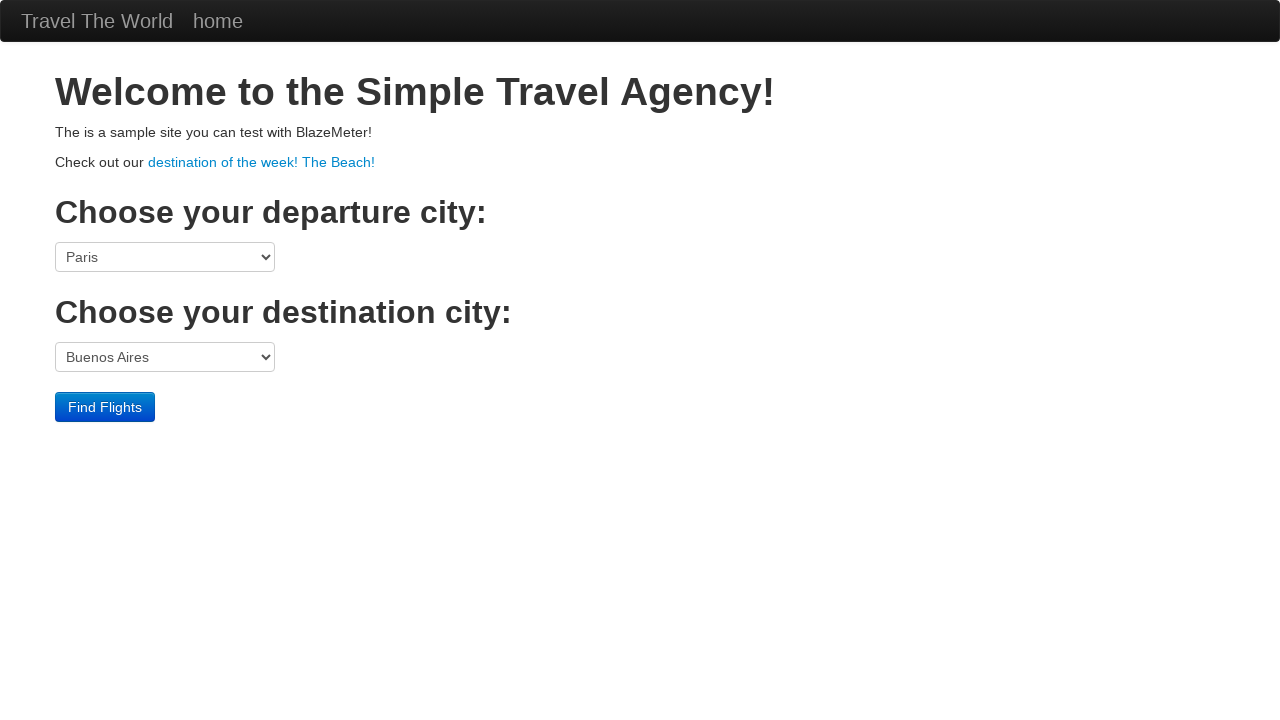

Selected destination city: New York on select[name='toPort']
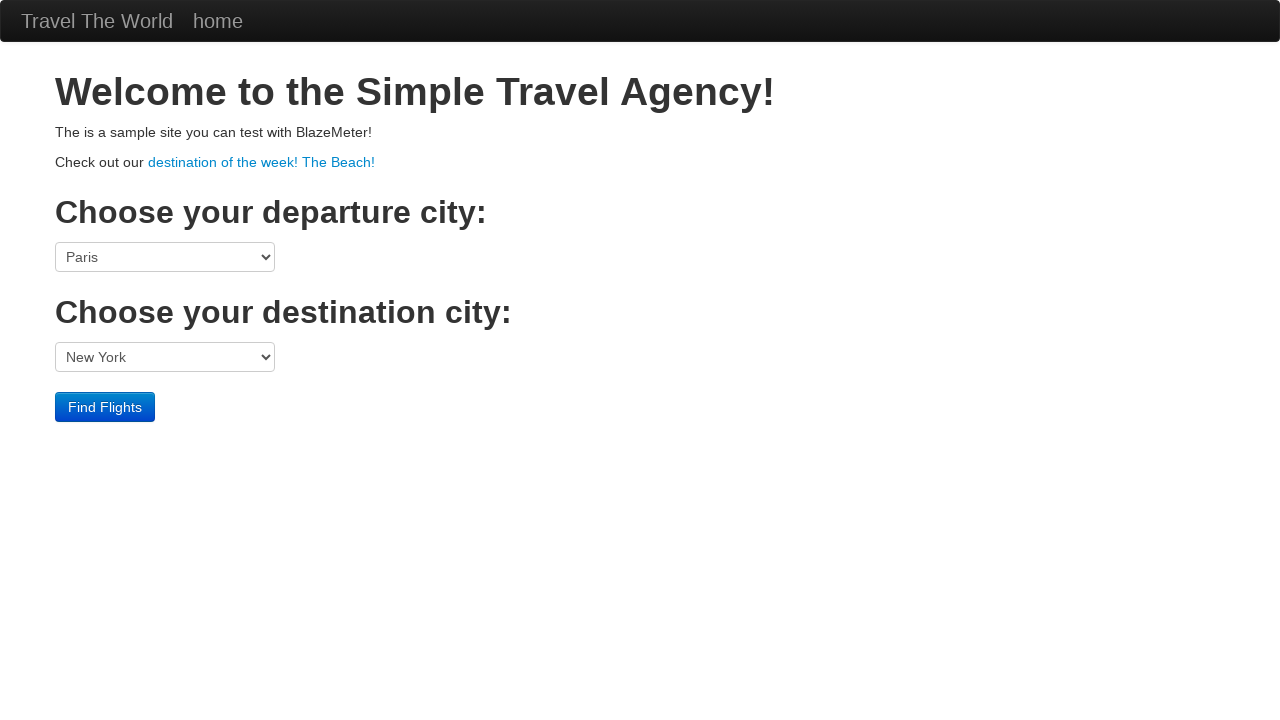

Clicked Find Flights button to search for available flights at (105, 407) on xpath=//input[@value='Find Flights']
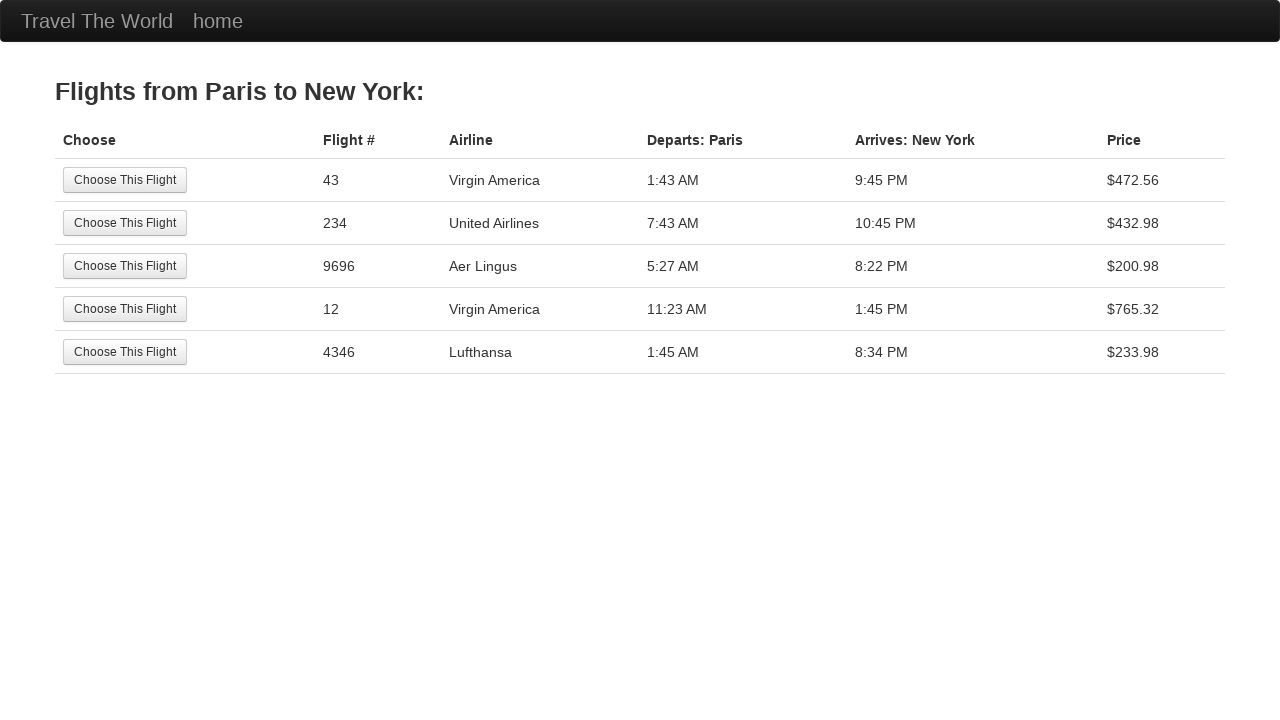

Flight results loaded and Choose This Flight button appeared
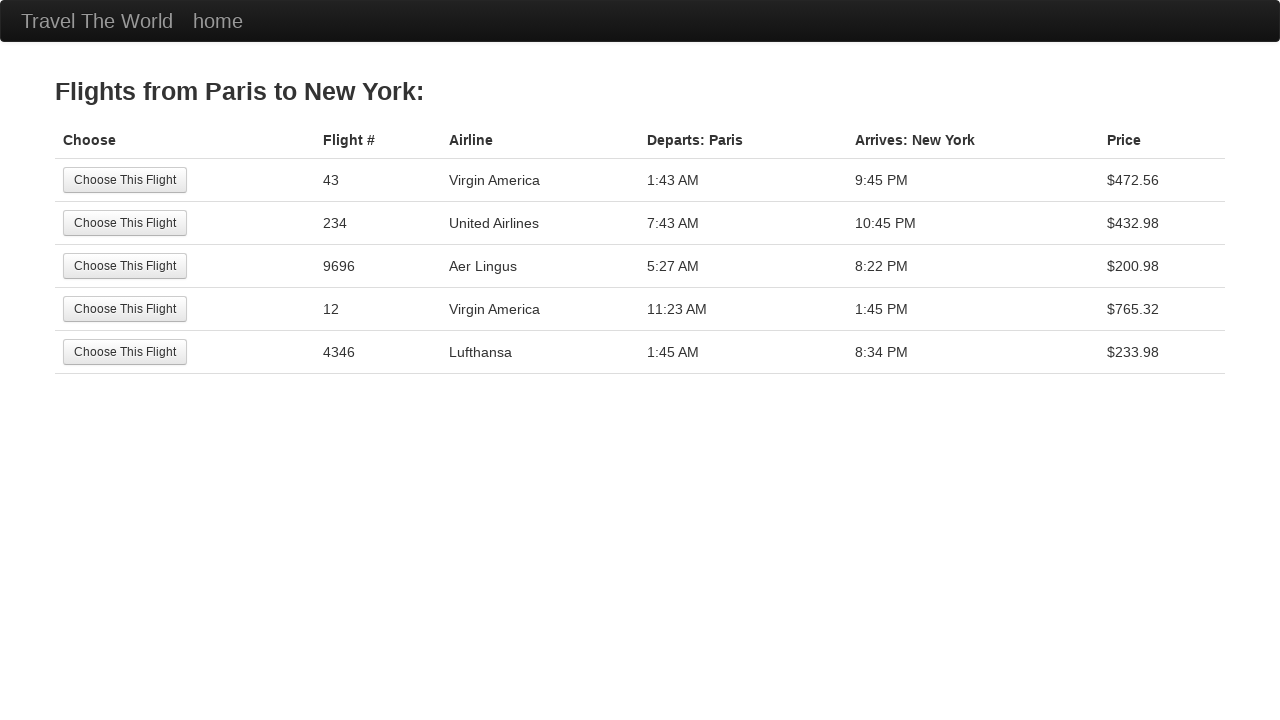

Selected a flight option by clicking Choose This Flight button at (125, 180) on xpath=//input[@value='Choose This Flight']
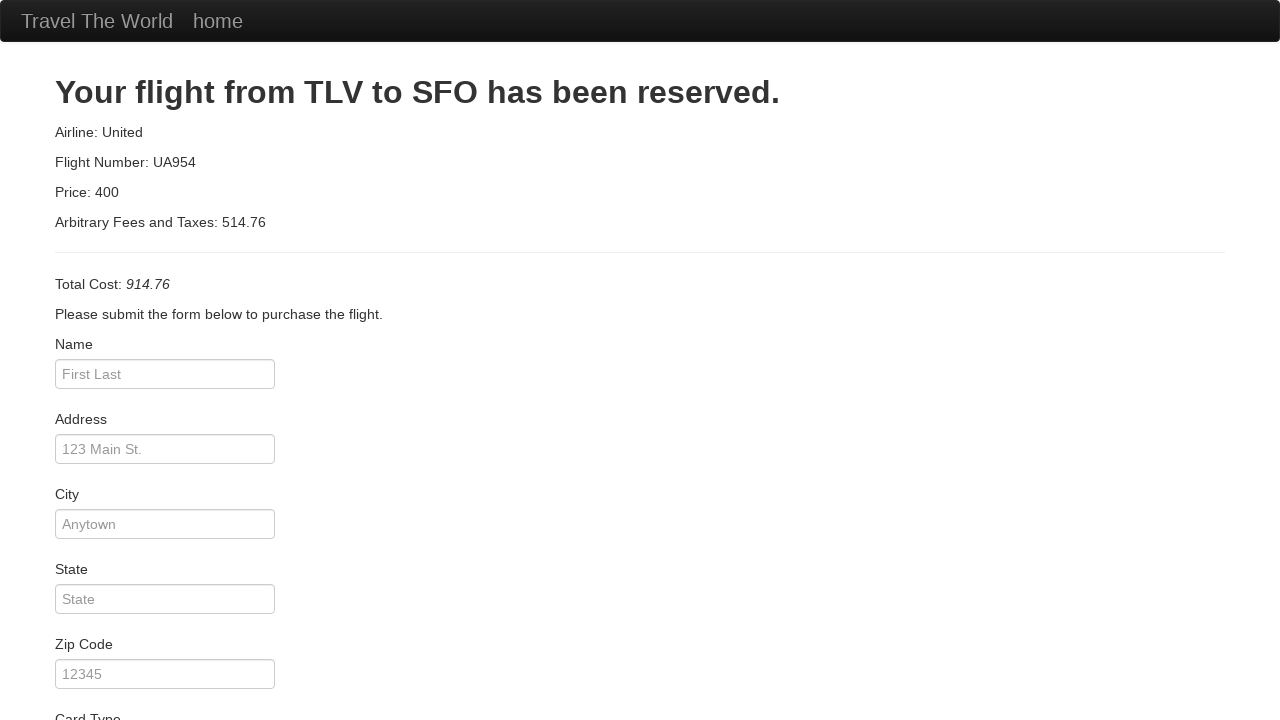

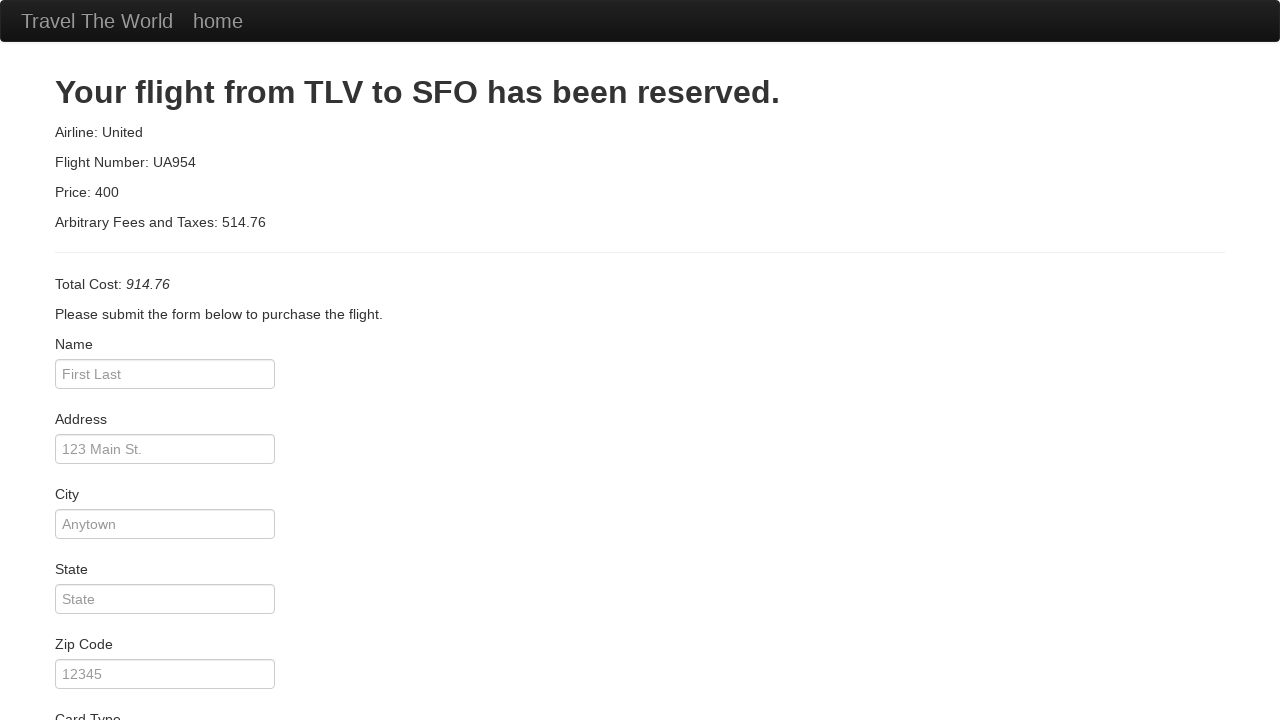